Tests drag and drop functionality by dragging an element from source to target within an iframe

Starting URL: https://jqueryui.com/droppable/

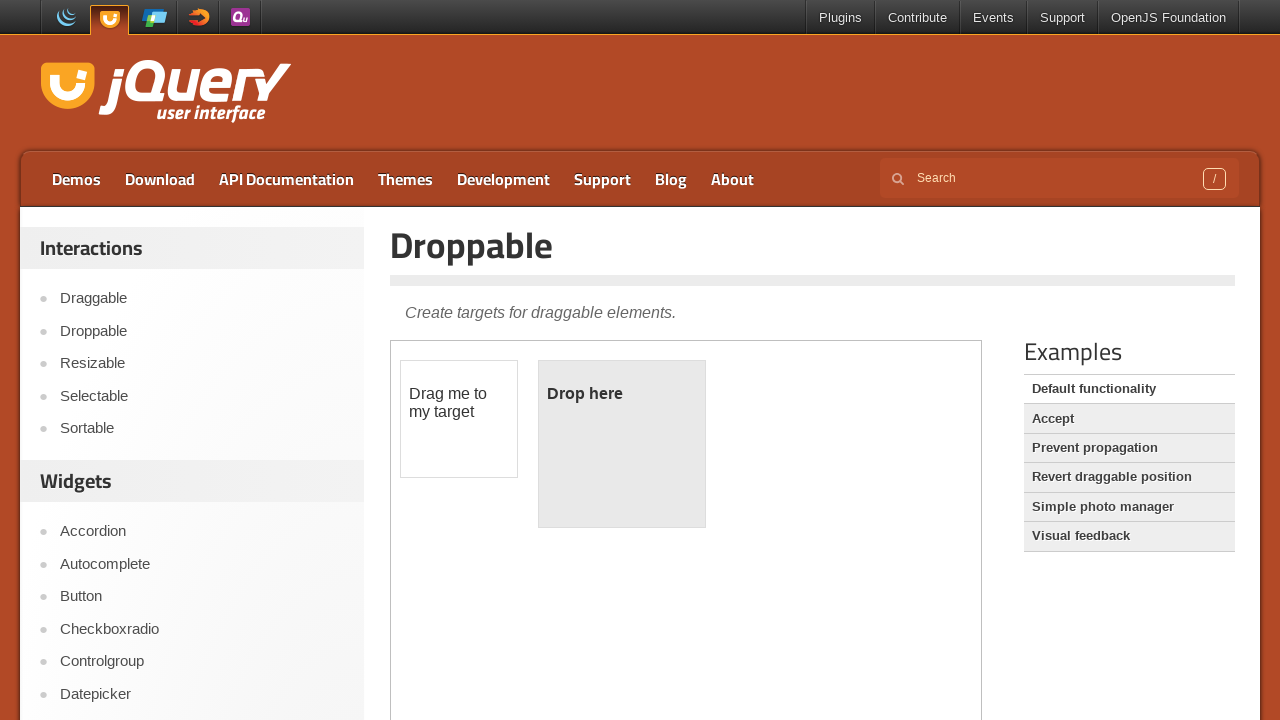

Located and selected the demo iframe for drag and drop test
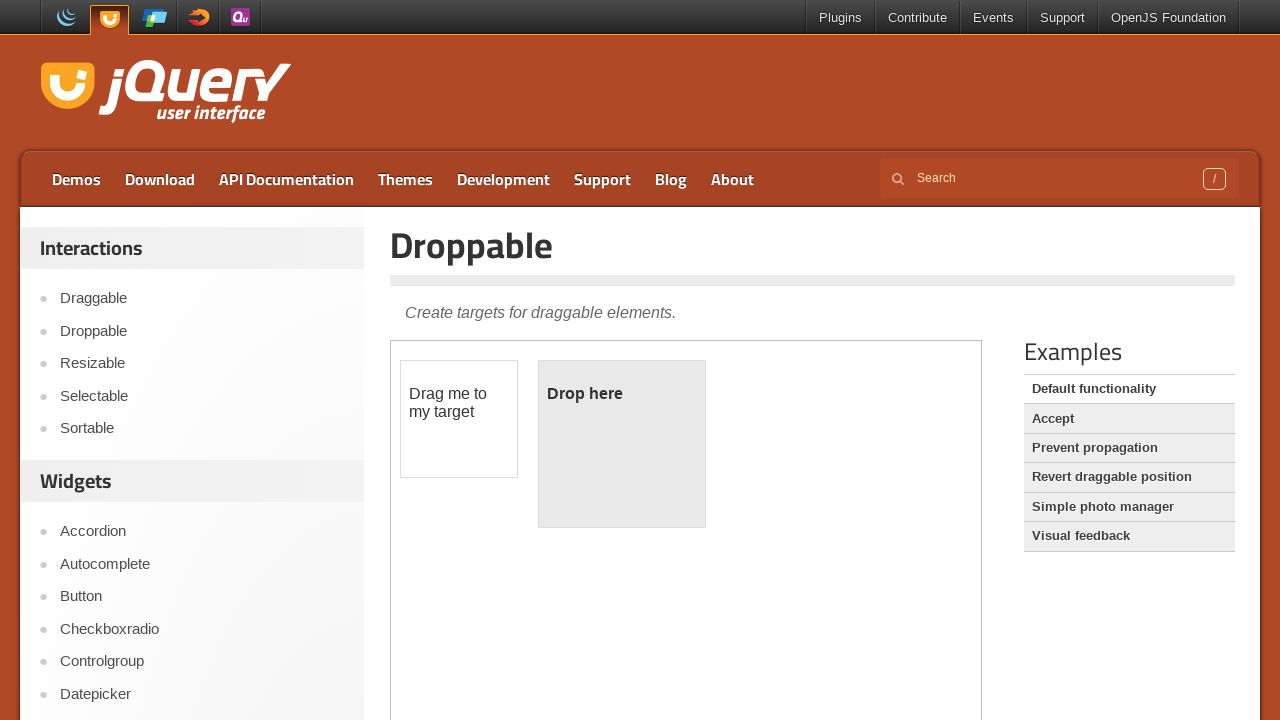

Located the draggable source element
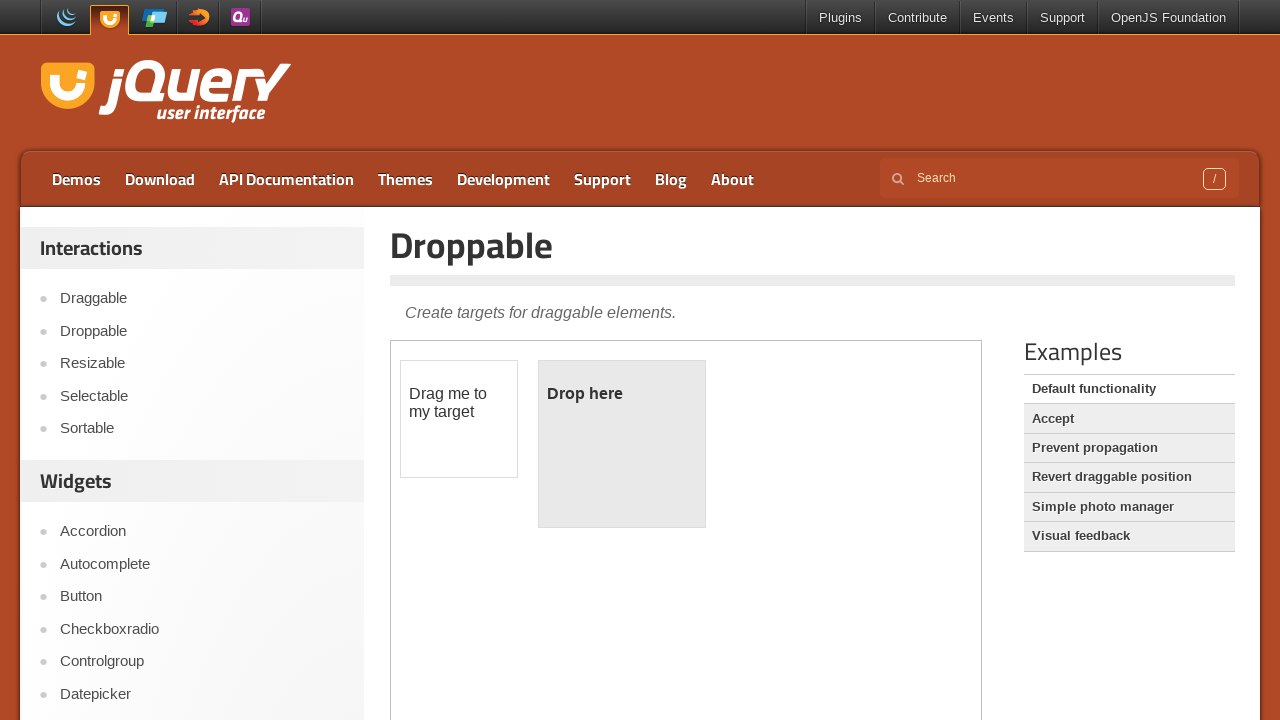

Located the droppable target element
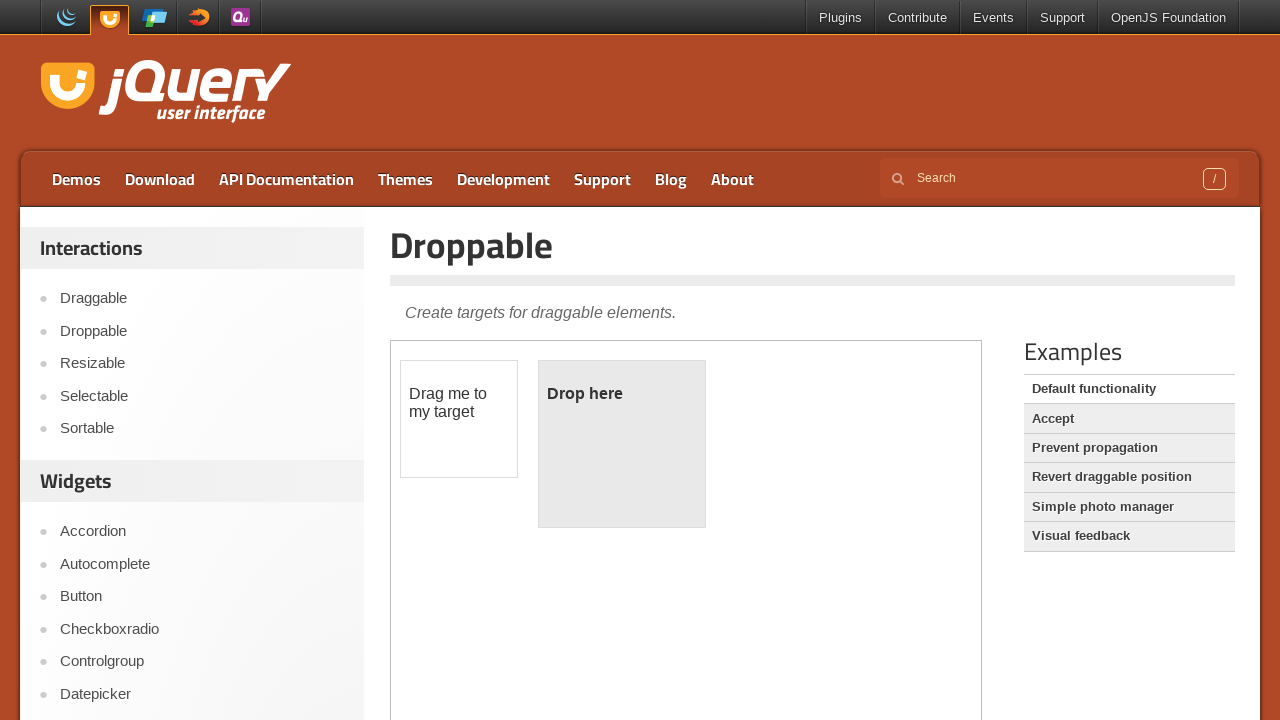

Successfully dragged element from source to target at (622, 444)
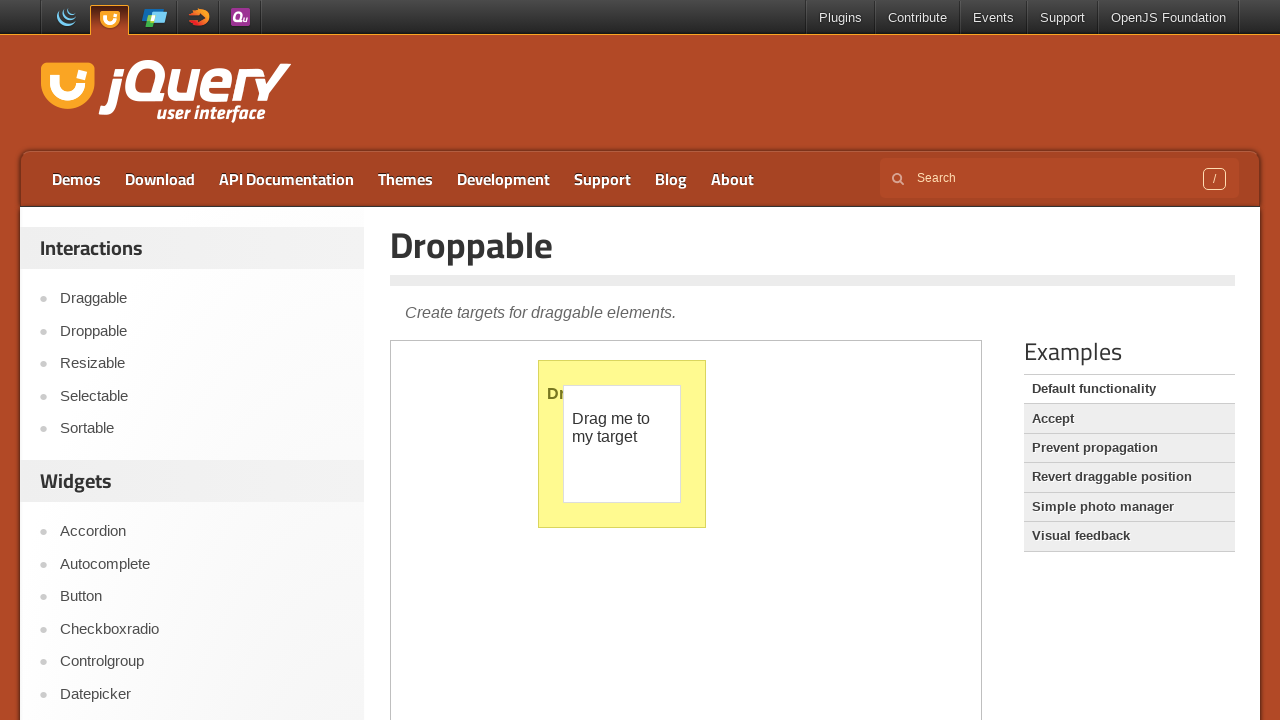

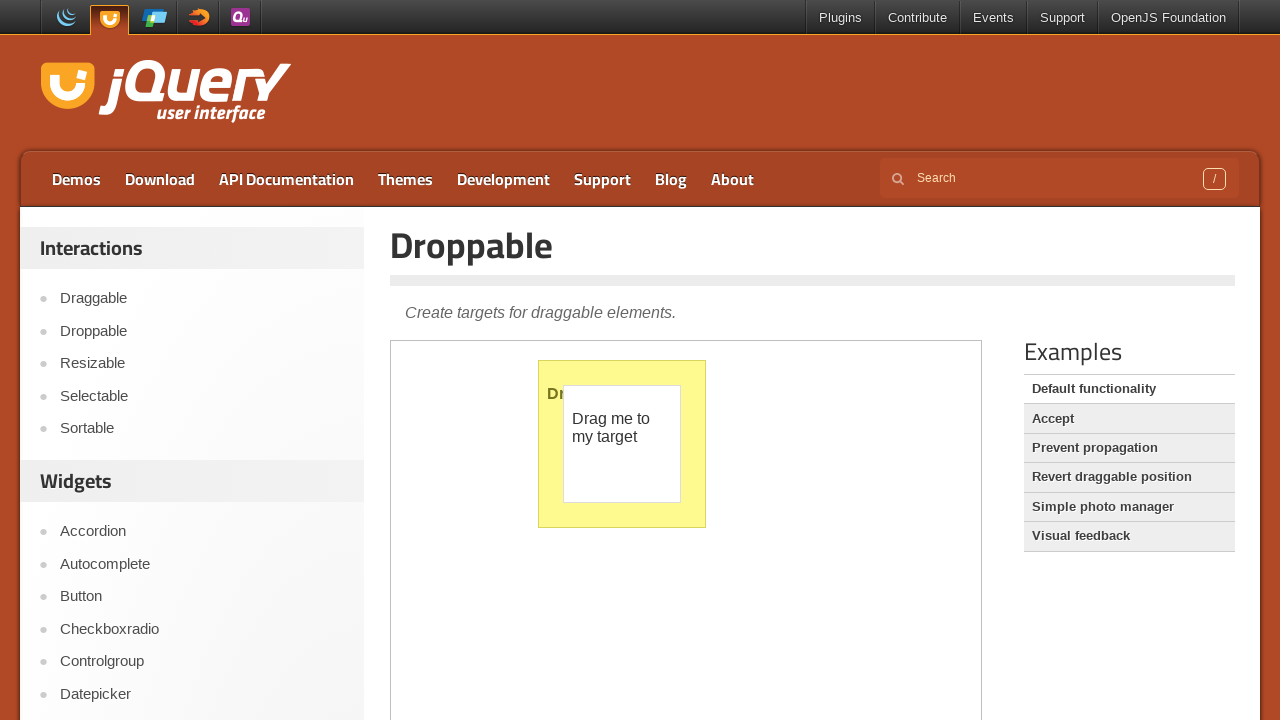